Tests alert handling functionality by triggering a prompt alert and dismissing it

Starting URL: https://testautomationpractice.blogspot.com/

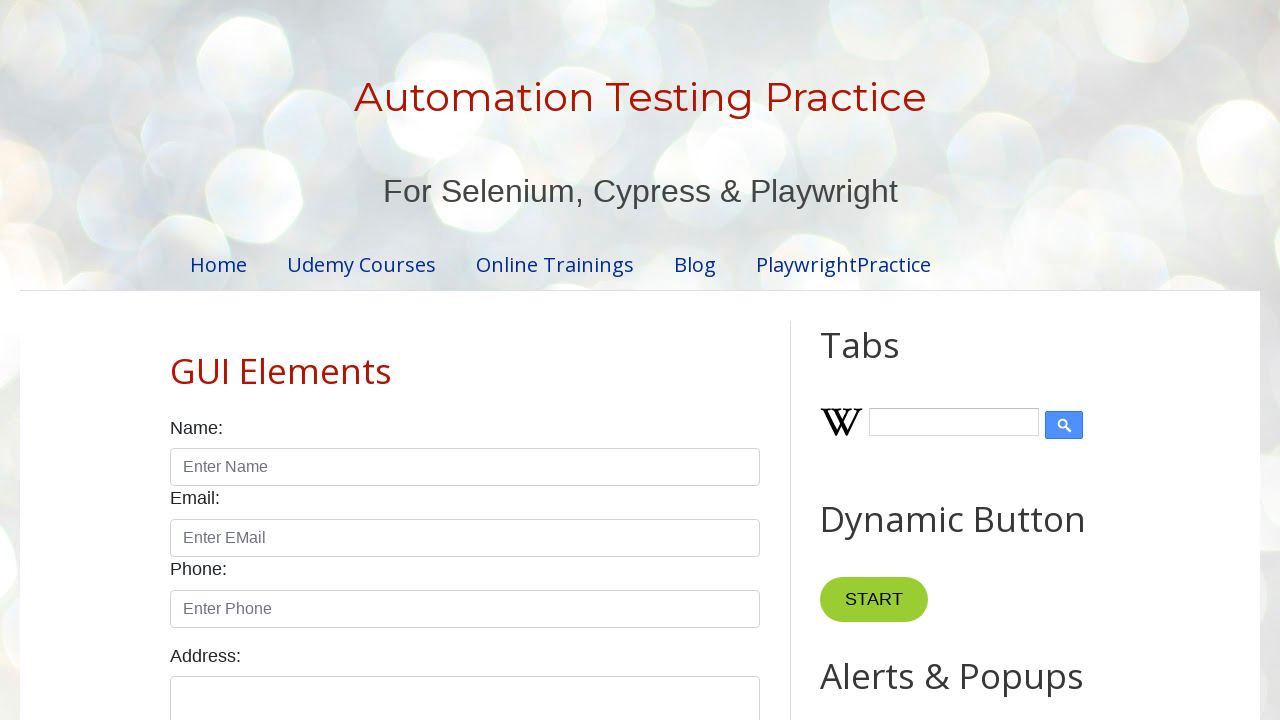

Clicked prompt button to trigger alert at (890, 360) on xpath=//*[@id="promptBtn"]
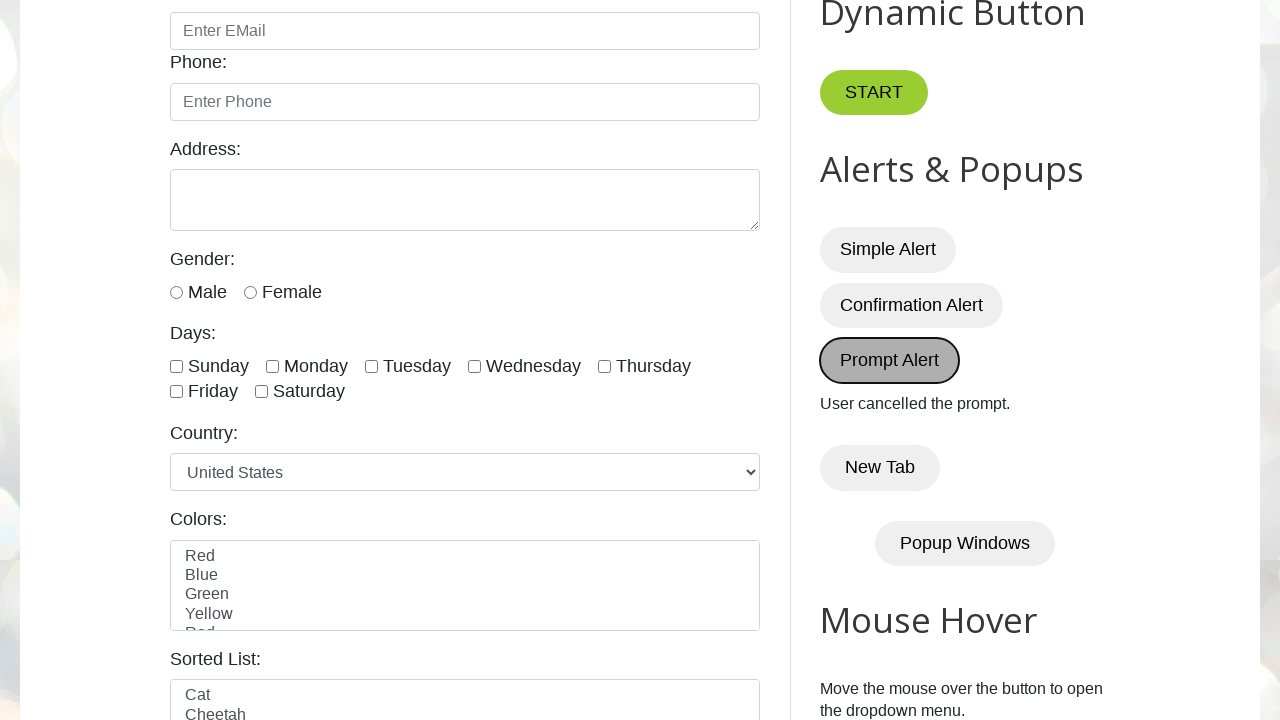

Set up dialog handler to dismiss alert
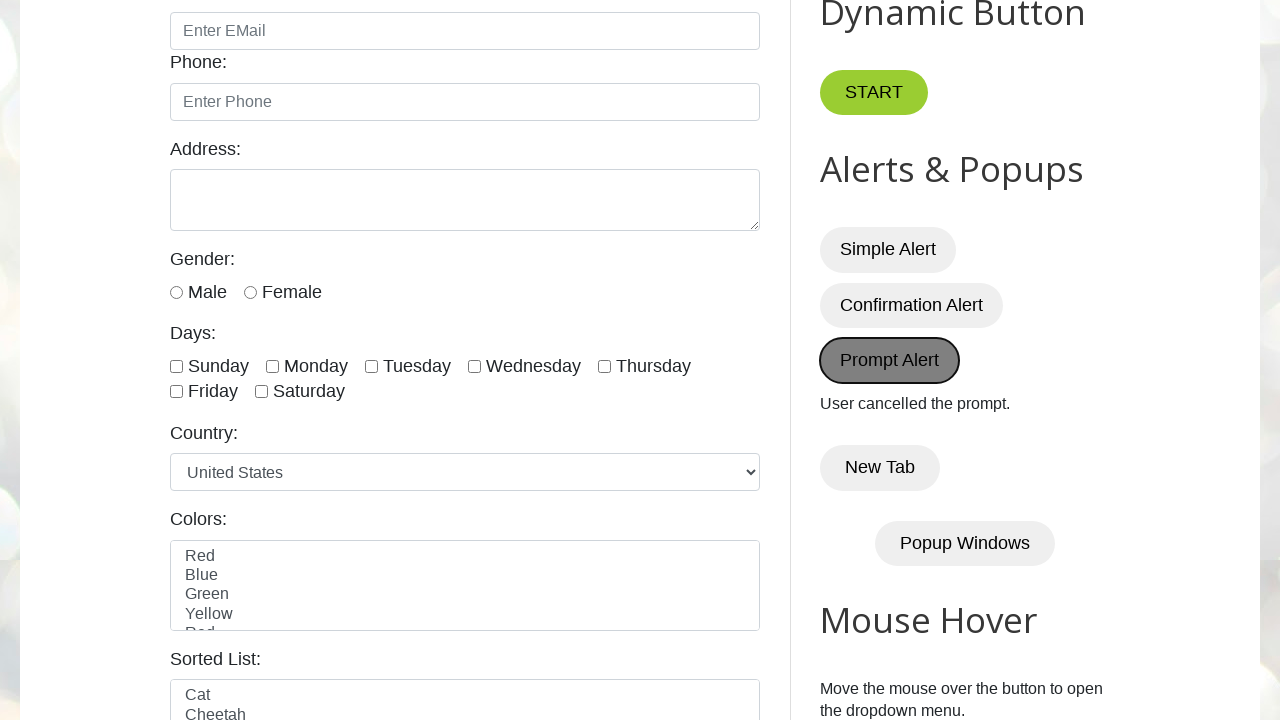

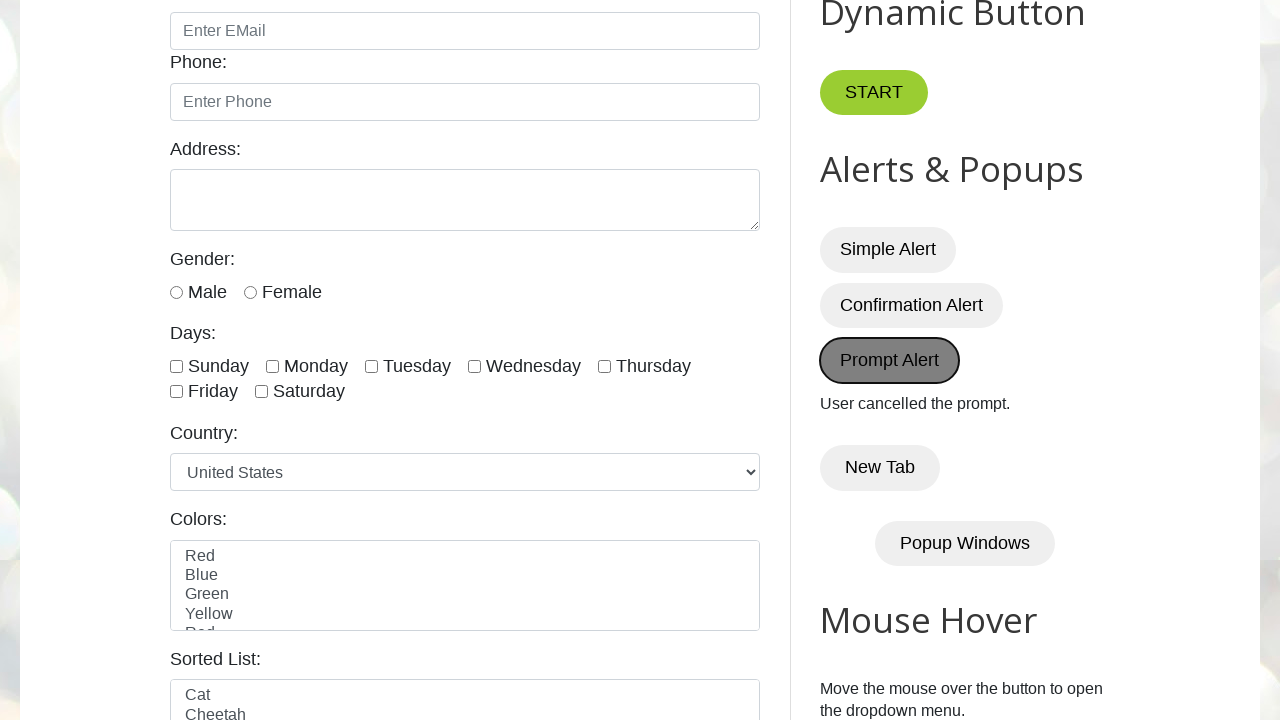